Tests opening a modal dialog and clicking the close button using JavaScript execution

Starting URL: https://formy-project.herokuapp.com/modal

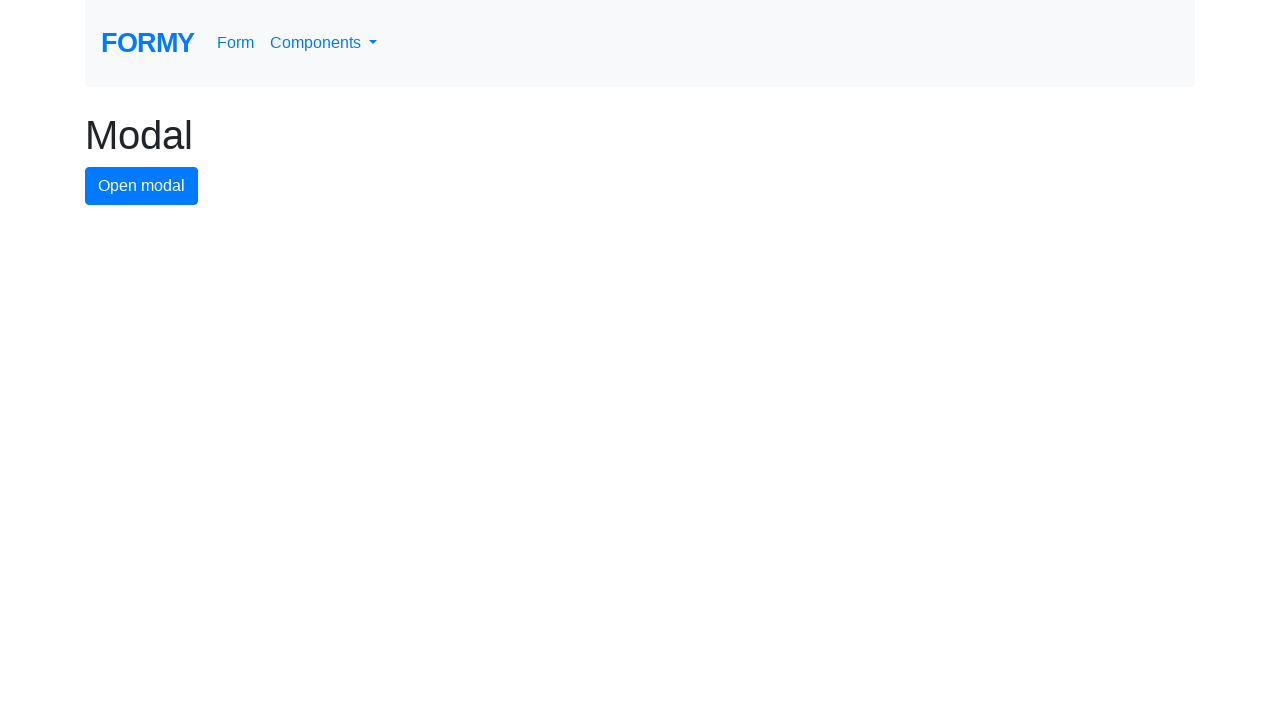

Clicked modal button to open the modal dialog at (142, 186) on #modal-button
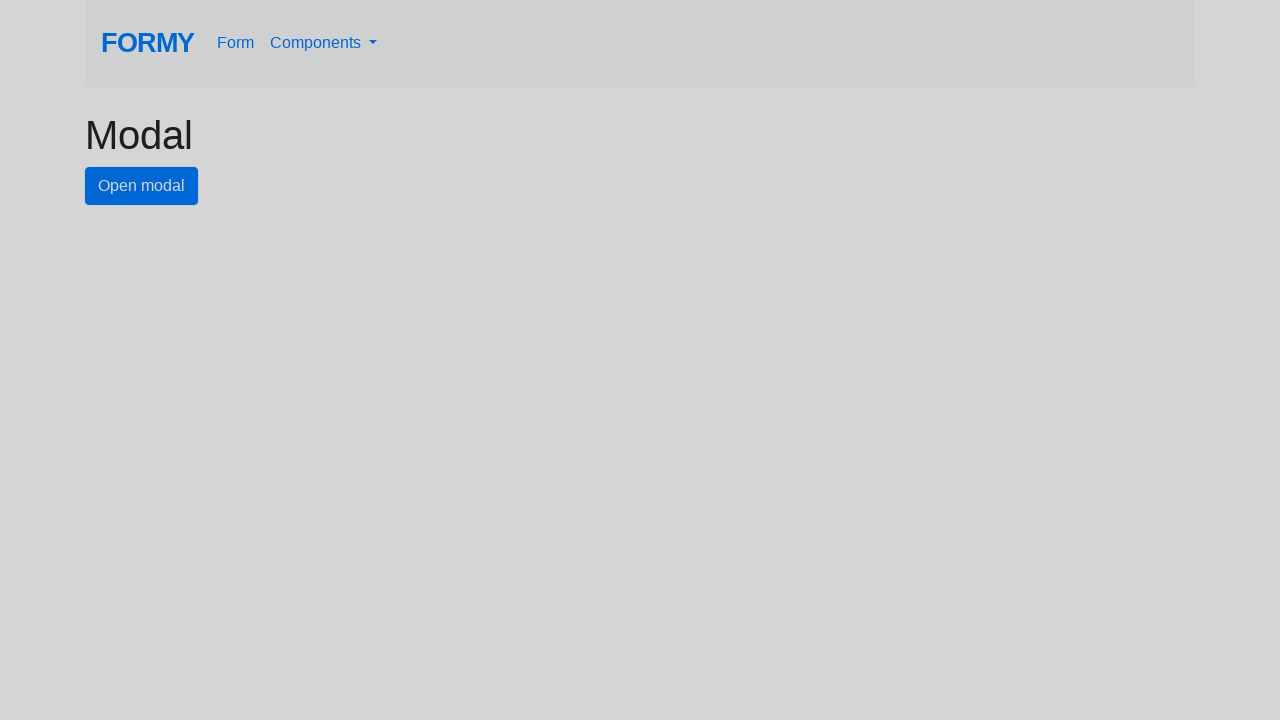

Modal dialog appeared with close button visible
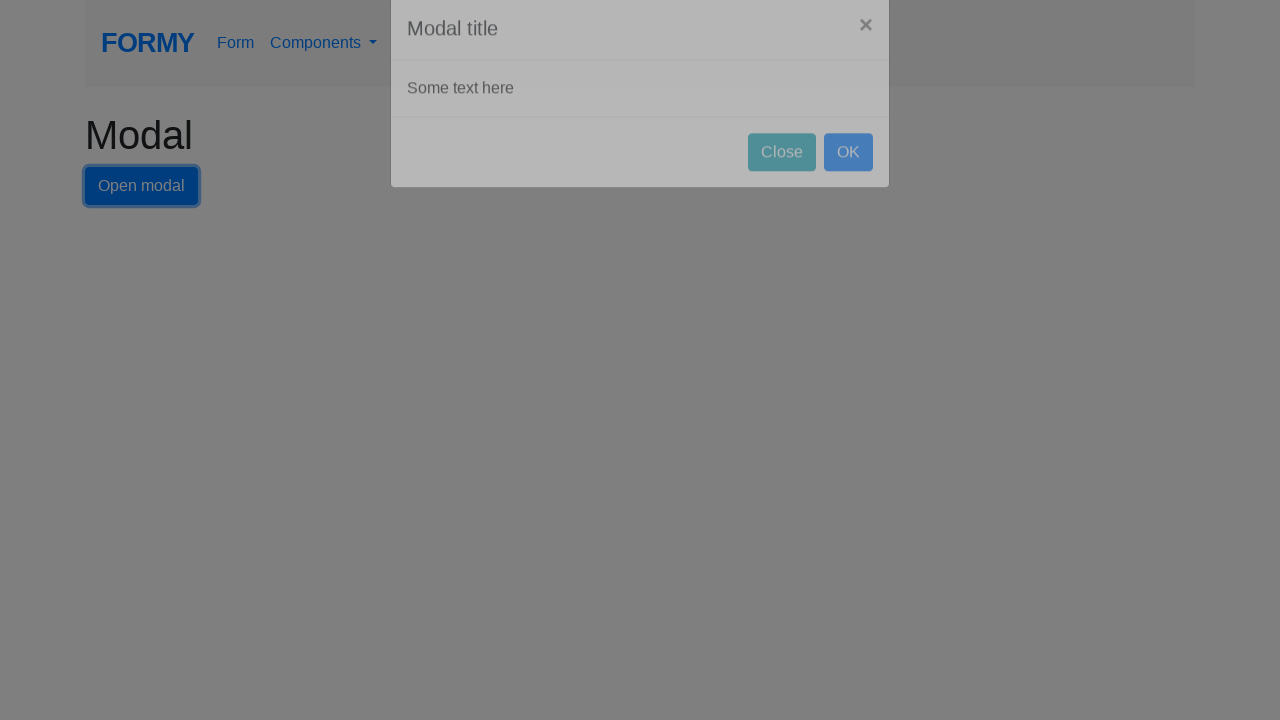

Clicked close button to dismiss the modal dialog at (782, 184) on #close-button
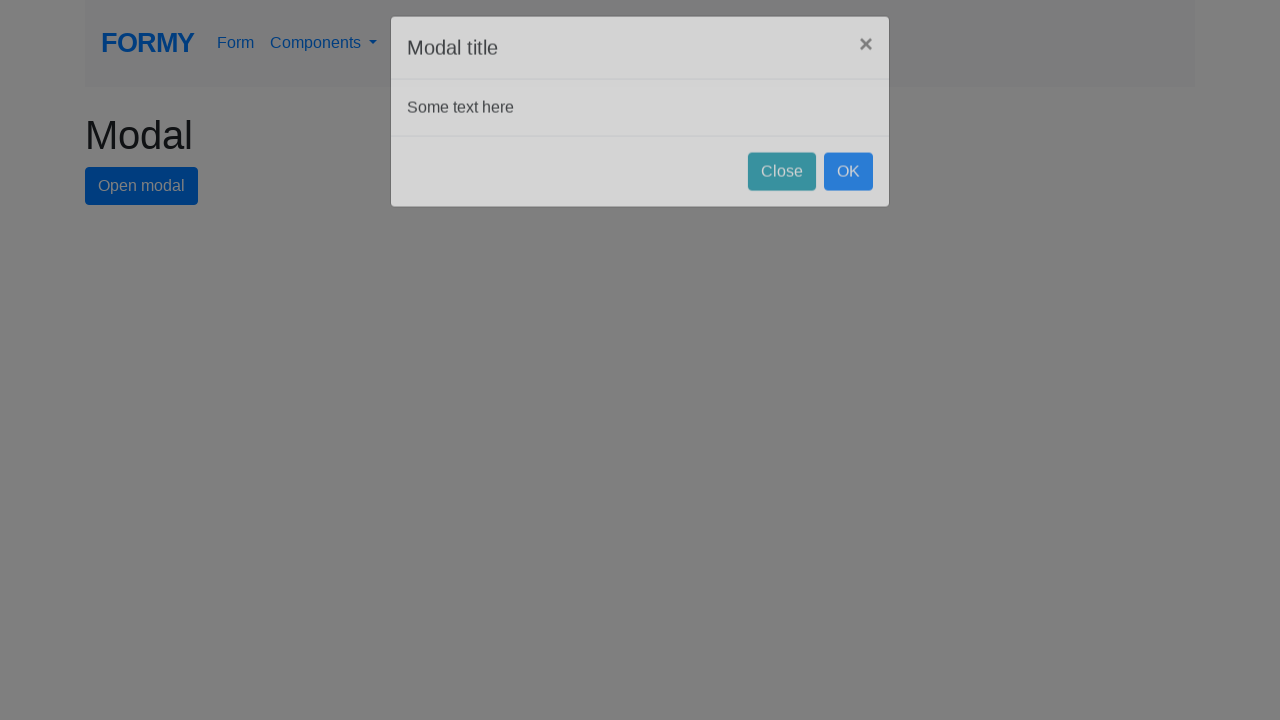

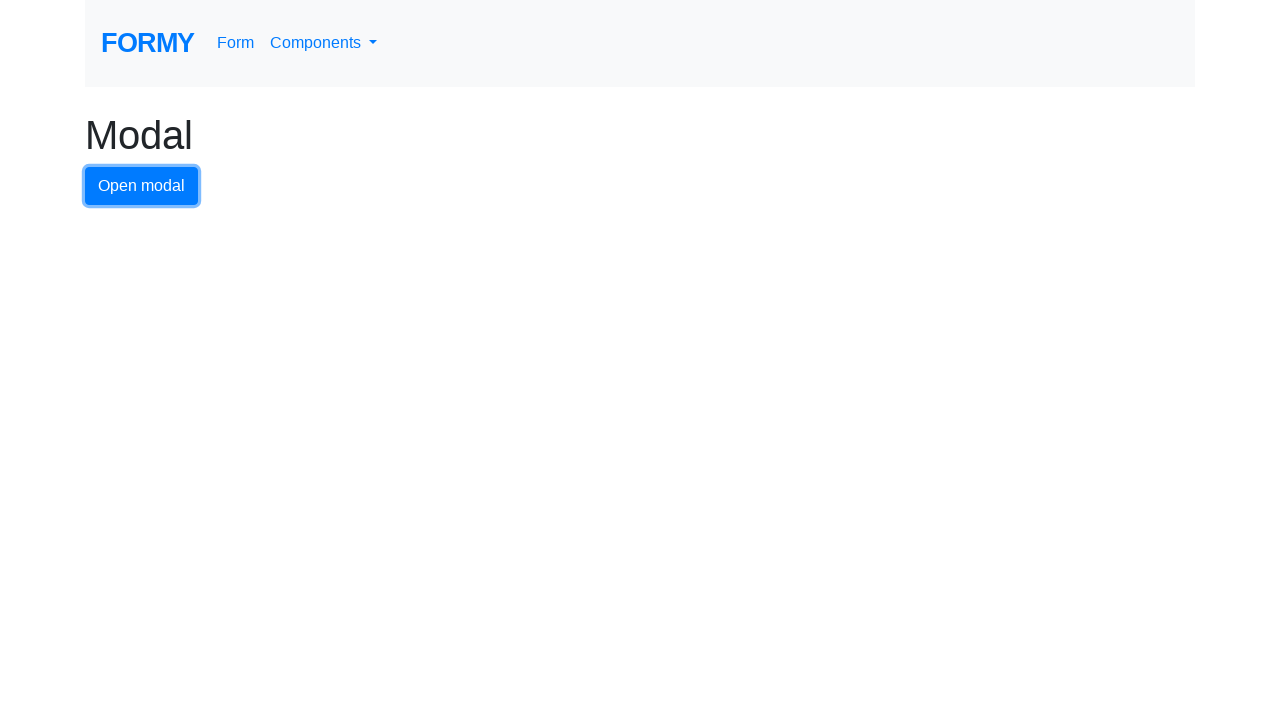